Navigates to the University of Sheffield homepage, scrolls down to the footer, and verifies the copyright text is displayed

Starting URL: https://www.sheffield.ac.uk/

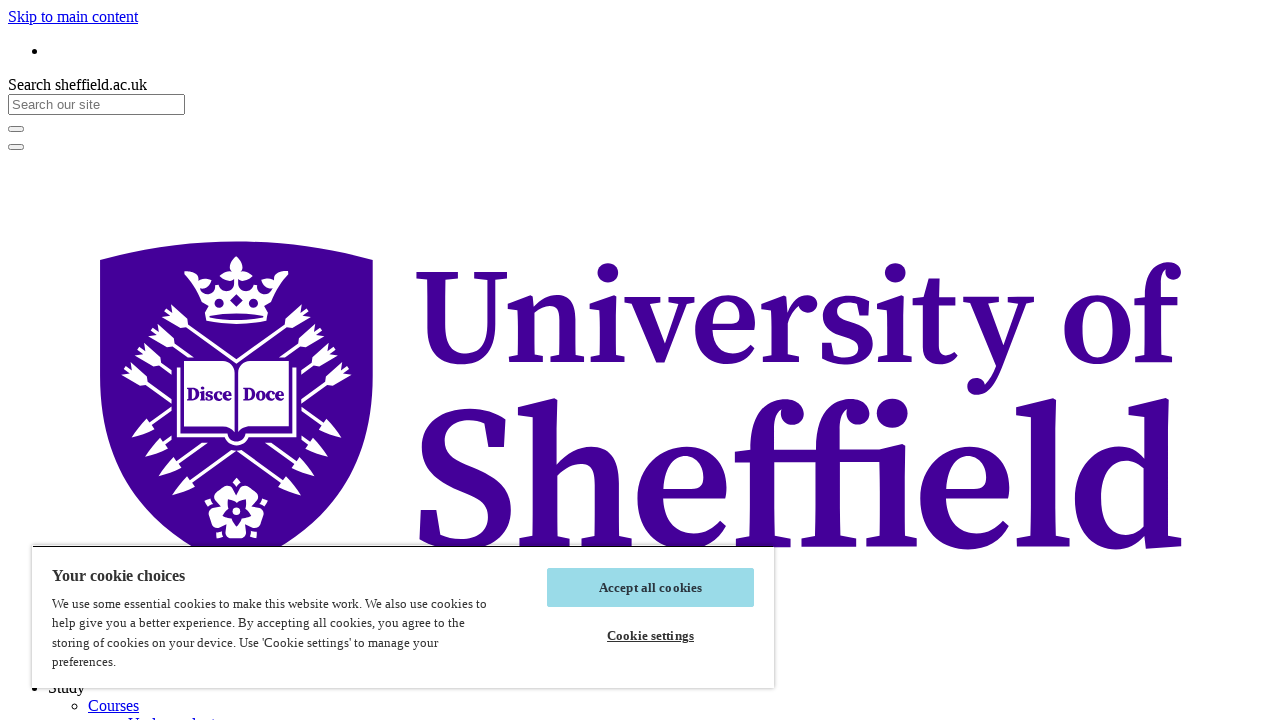

Scrolled down 6000 pixels to reach footer area
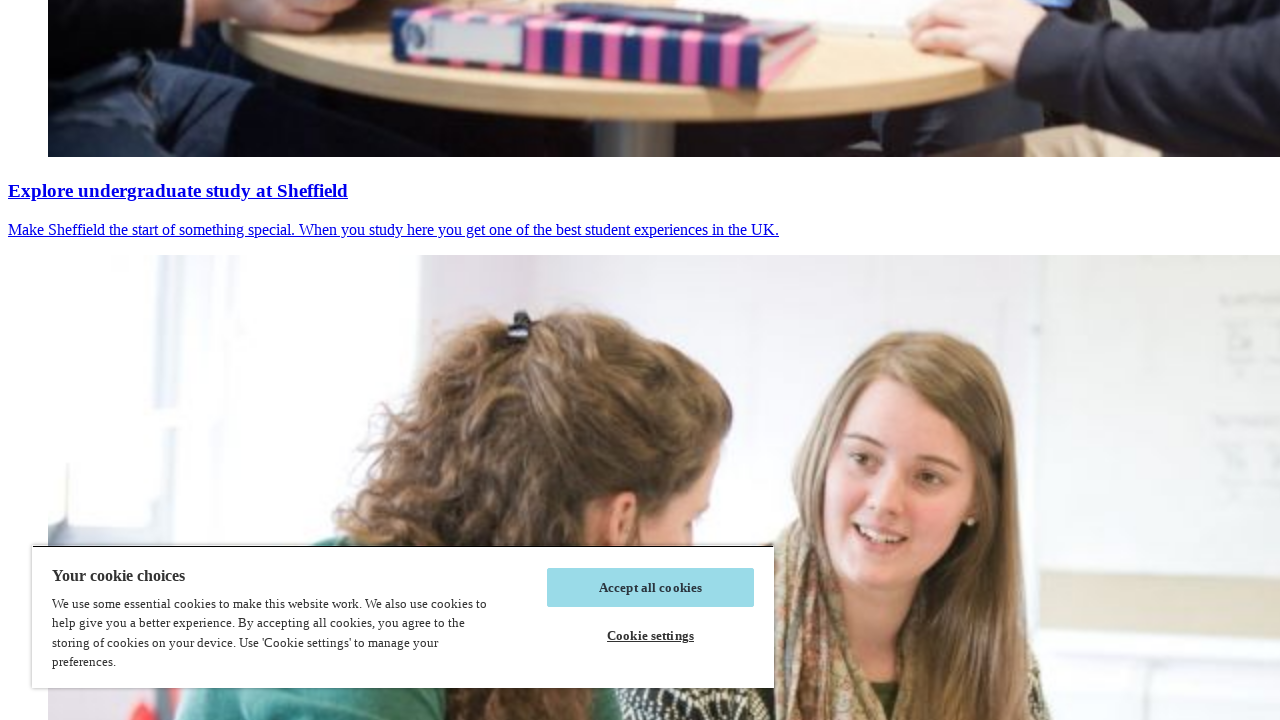

Copyright element appeared and is ready
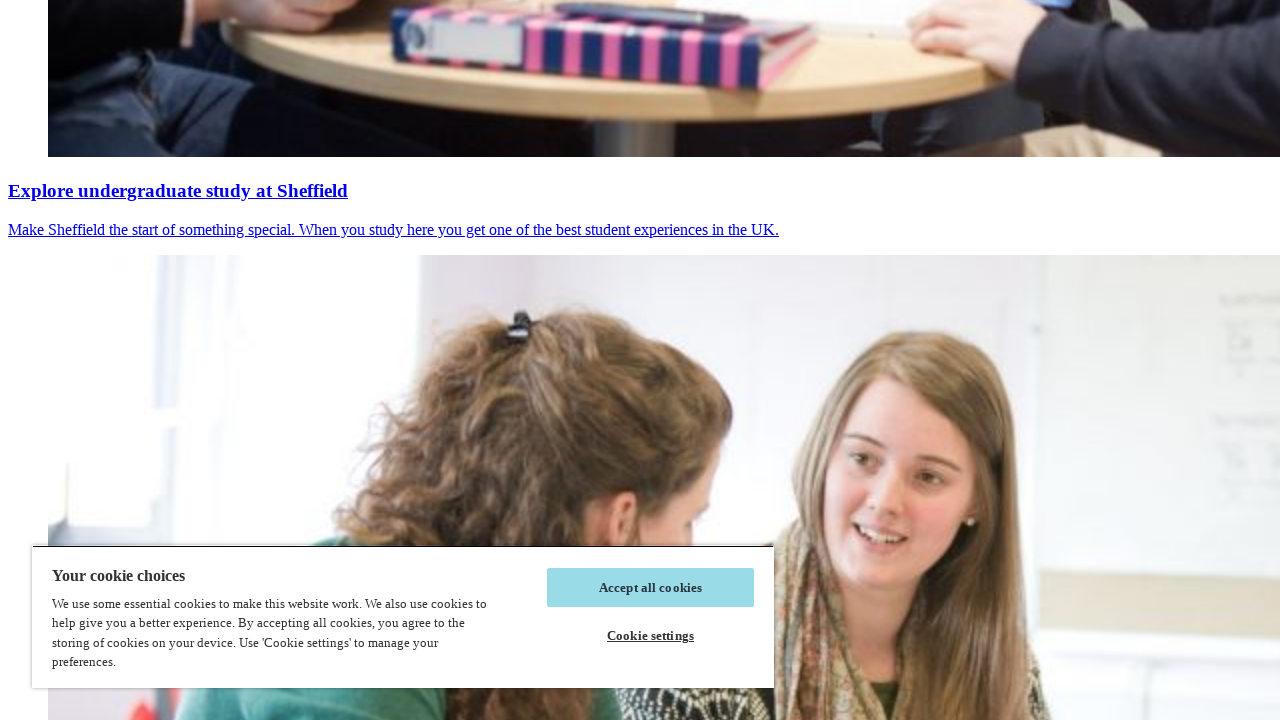

Located copyright element on the page
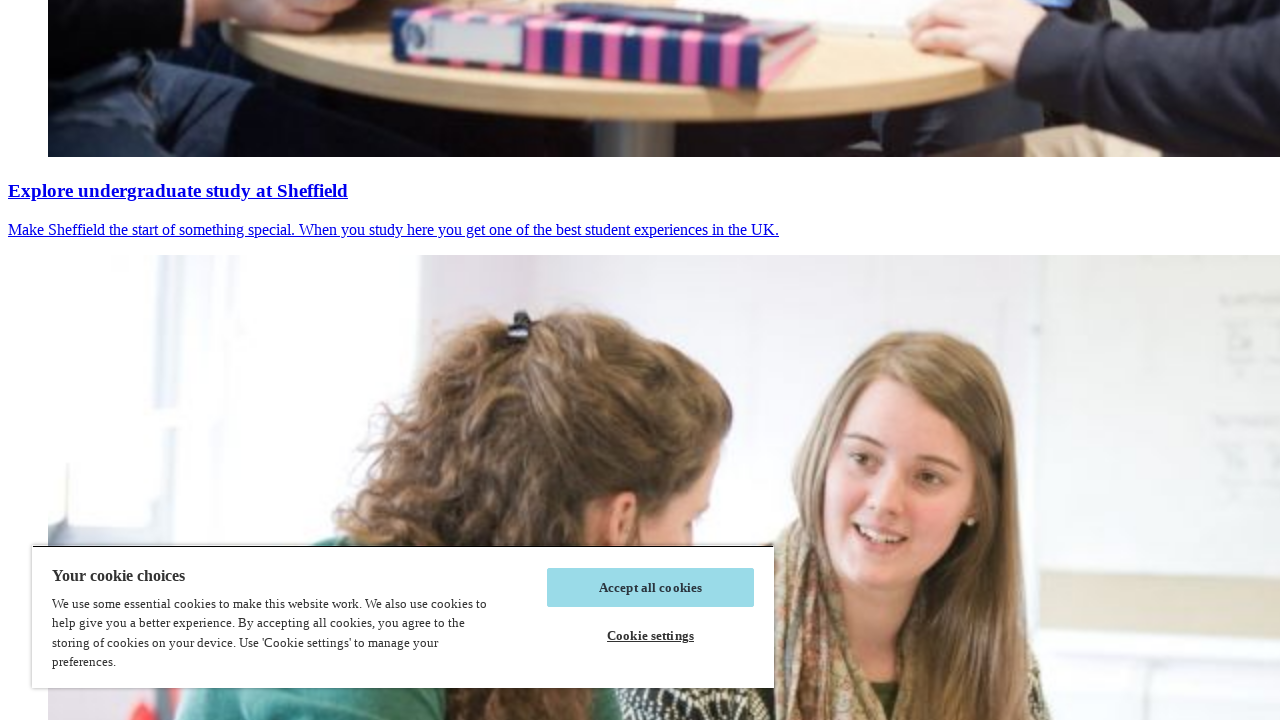

Verified copyright text is visible in footer
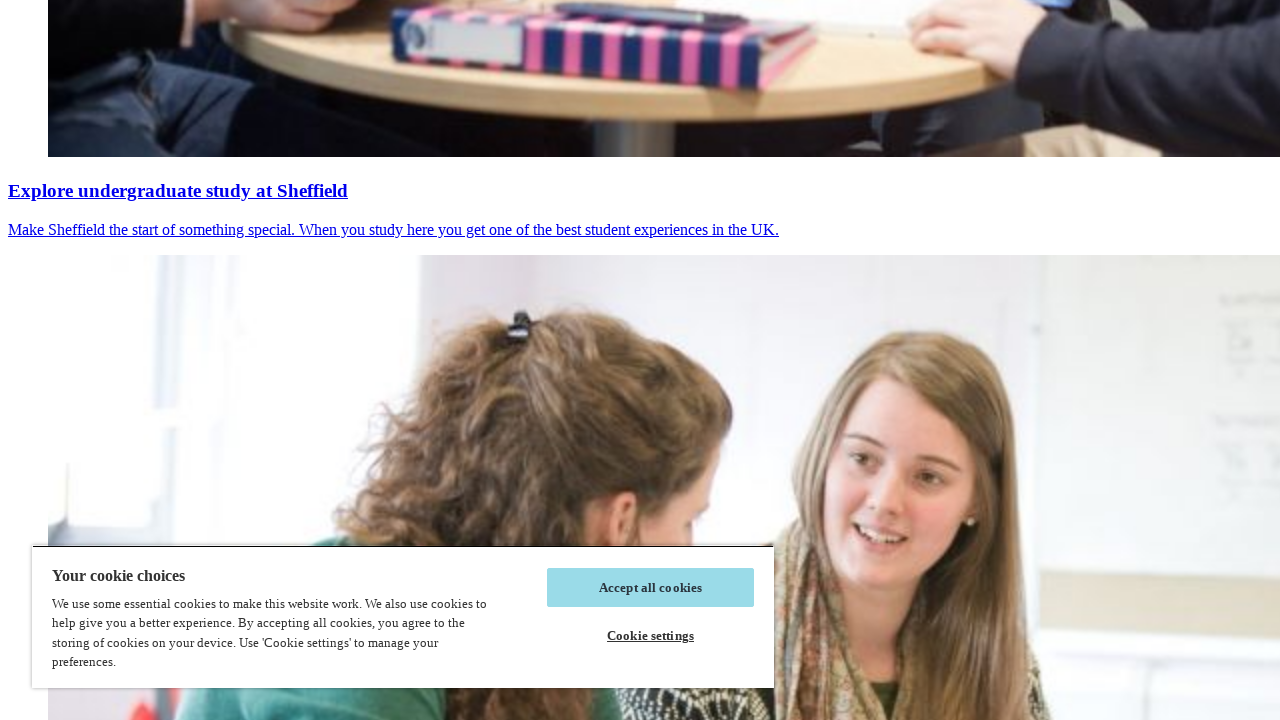

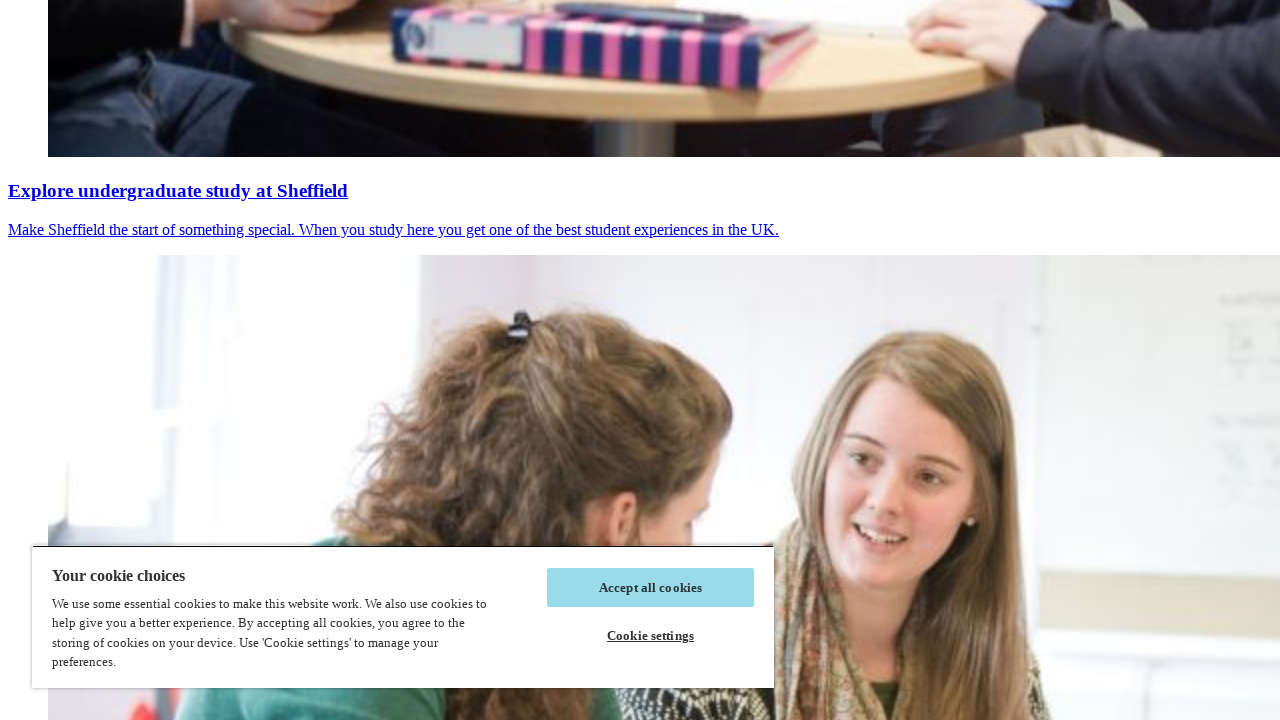